Navigates to W3Schools homepage and performs a hover and click action on the tutorials navigation button

Starting URL: https://www.w3schools.com/

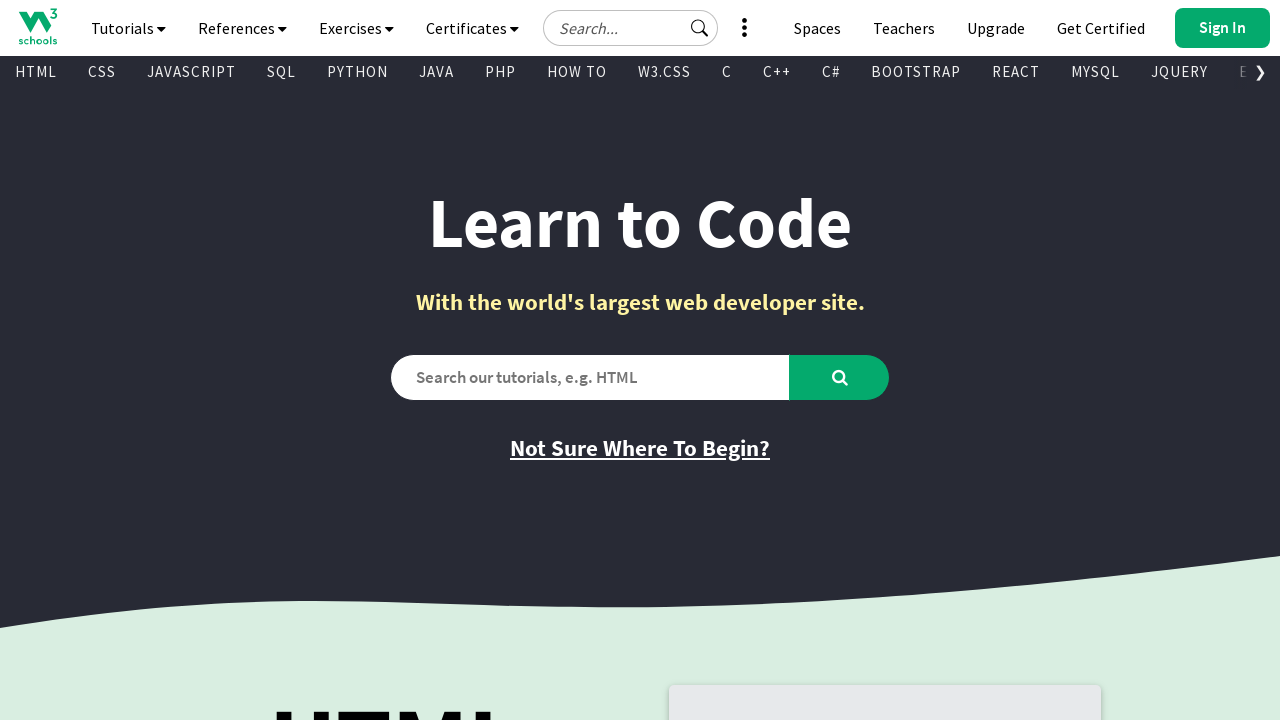

Hovered over tutorials navigation button at (128, 28) on #navbtn_tutorials
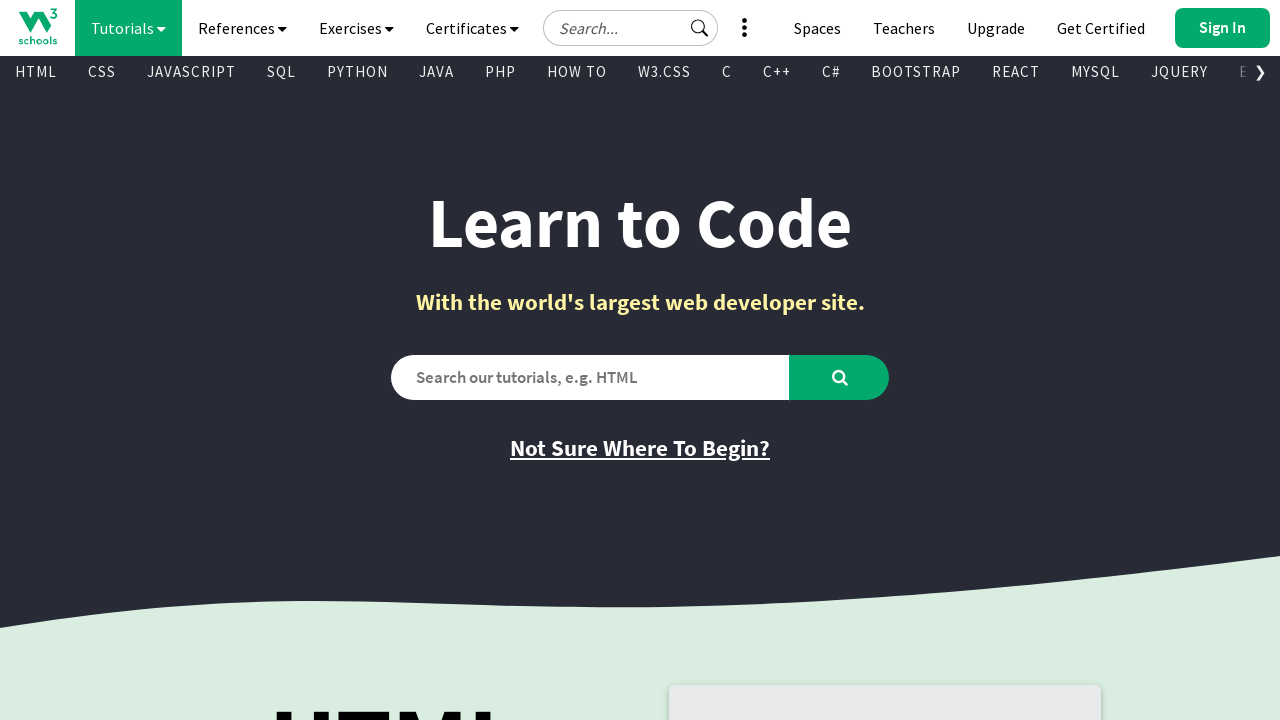

Clicked tutorials navigation button at (128, 28) on #navbtn_tutorials
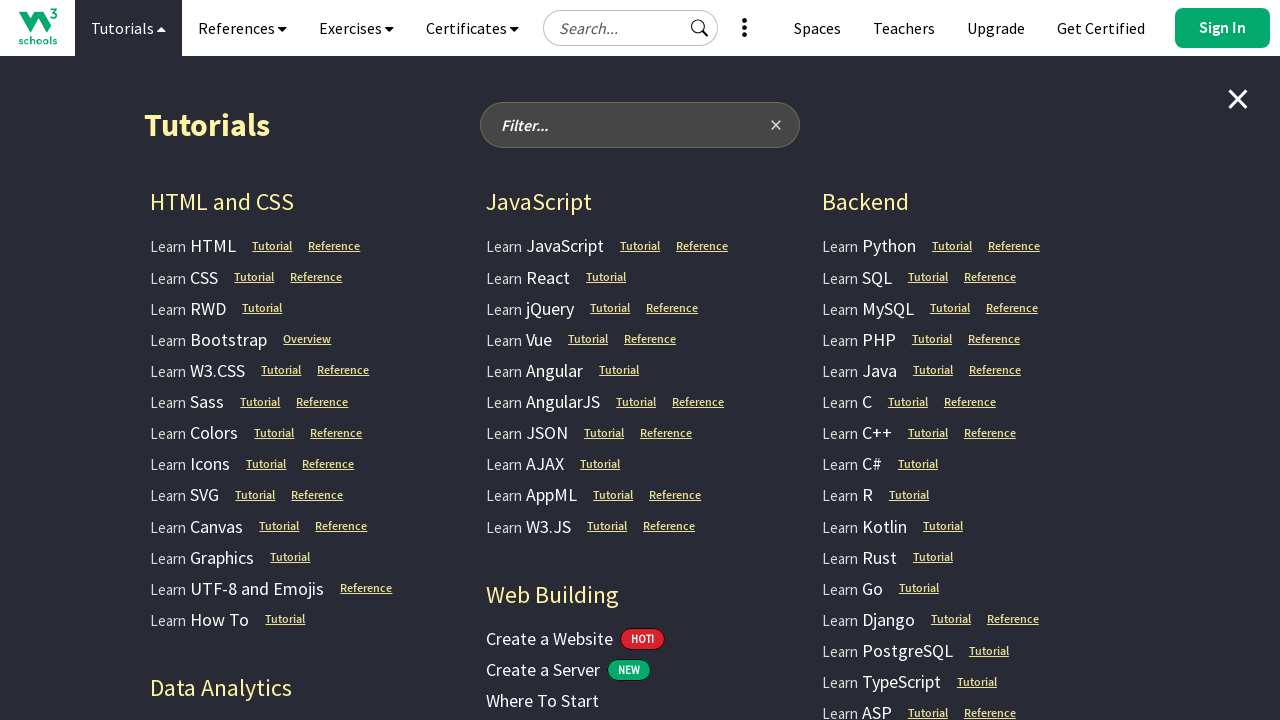

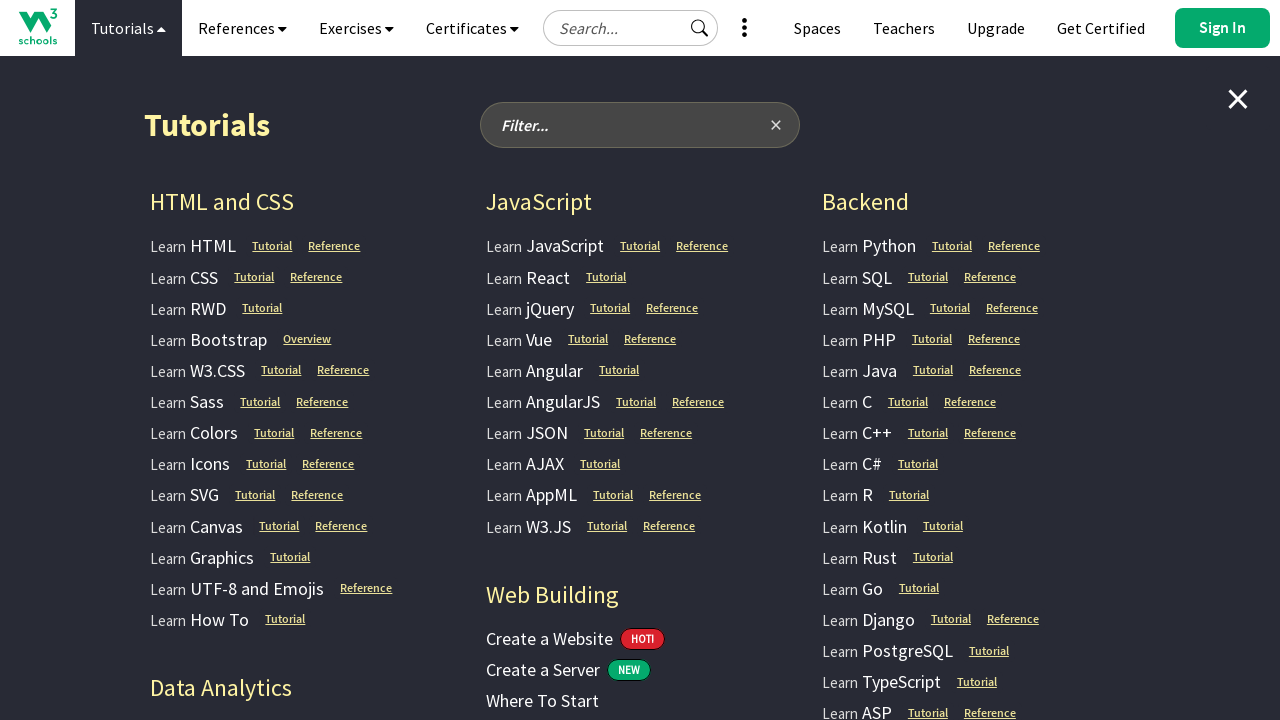